Tests the typos page by navigating to it and verifying the text content of two paragraphs

Starting URL: https://the-internet.herokuapp.com/

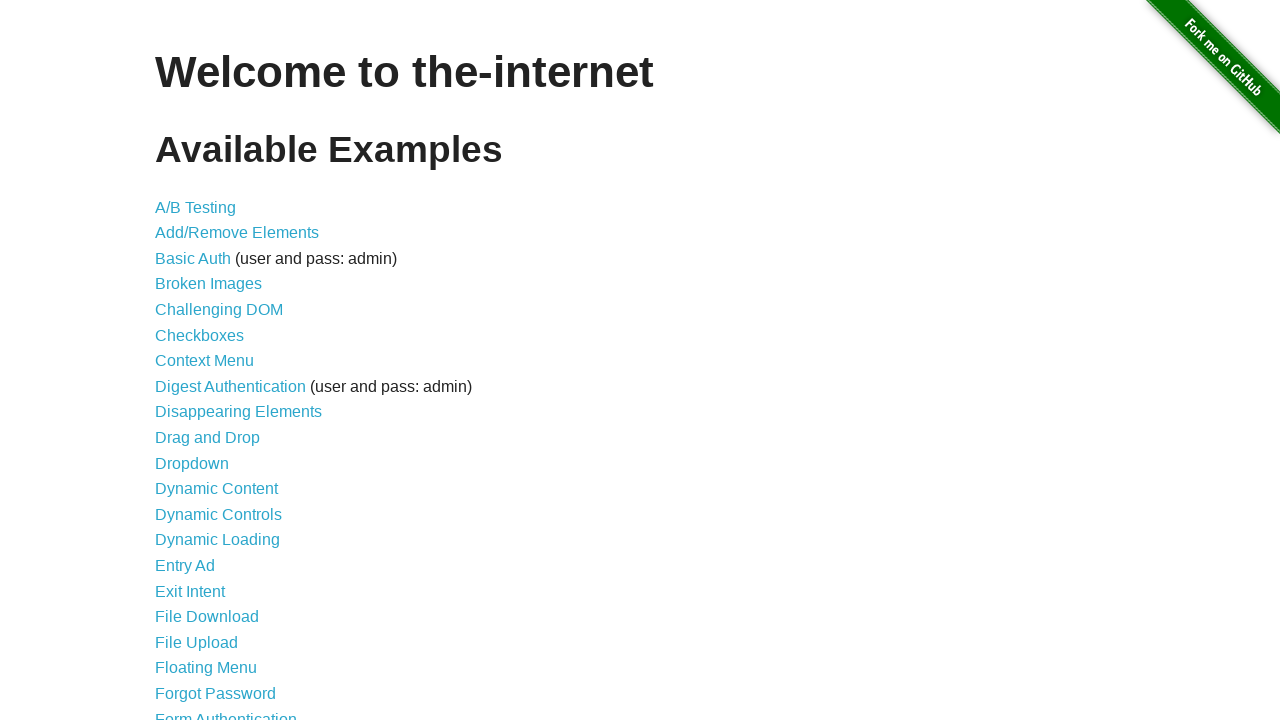

Clicked on the typos link (43rd item in the list) at (176, 625) on xpath=//*[@id='content']/ul/li[43]/a
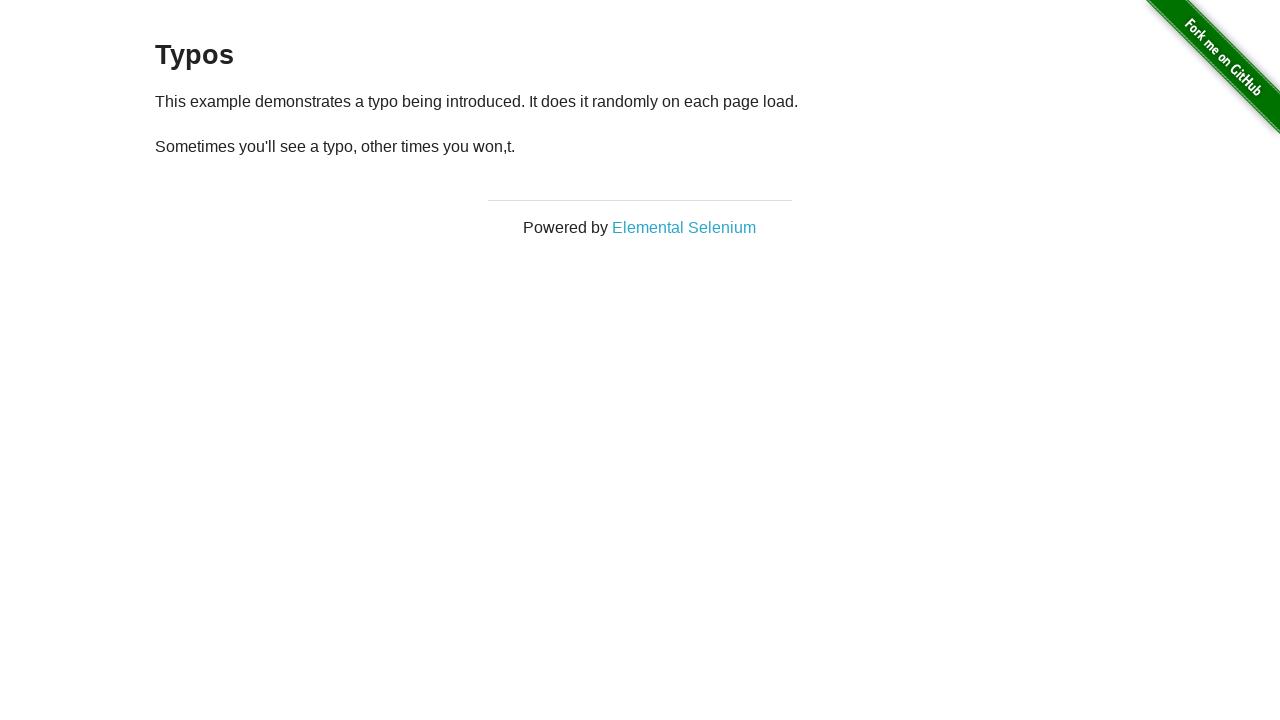

Typos page loaded and first paragraph is visible
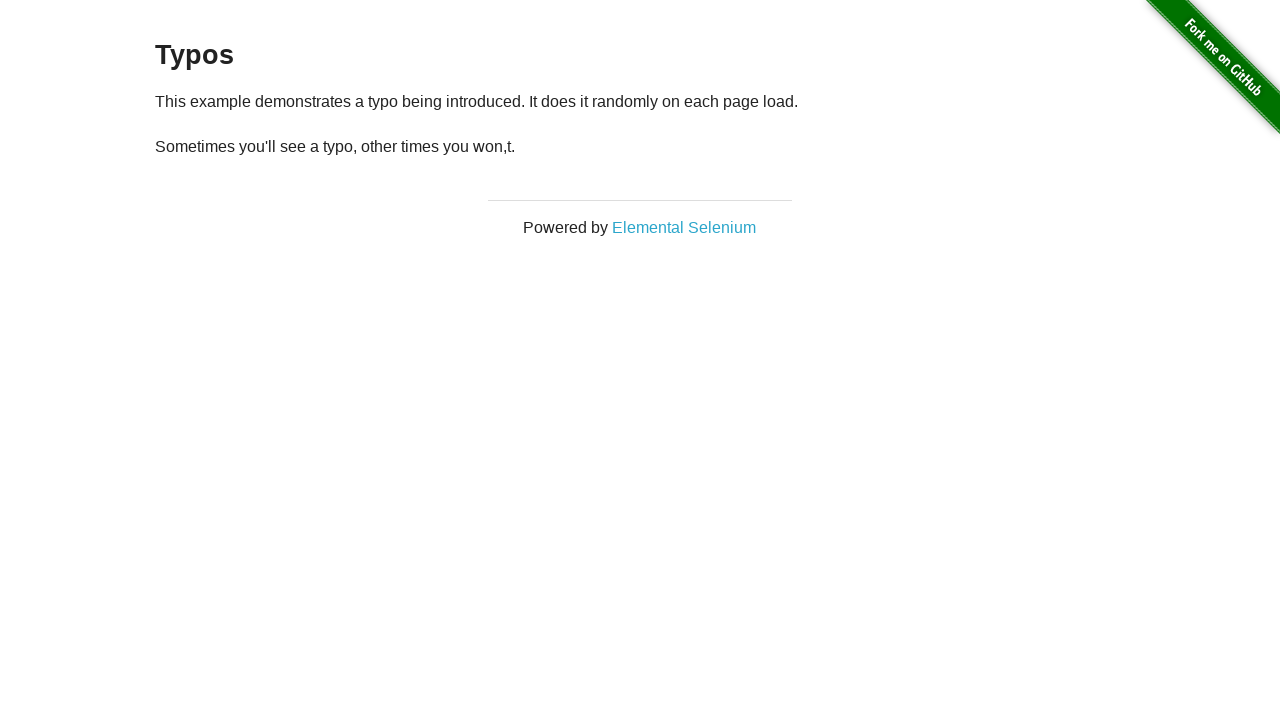

Retrieved text content from first paragraph
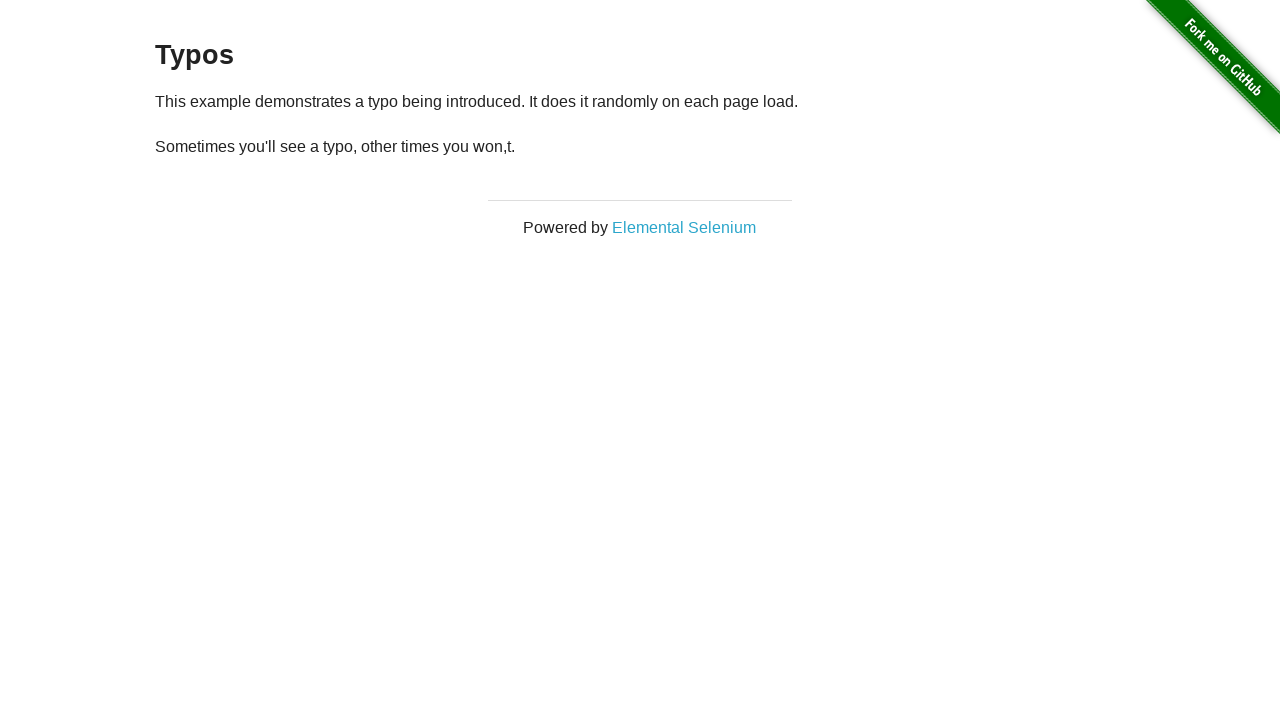

Retrieved text content from second paragraph
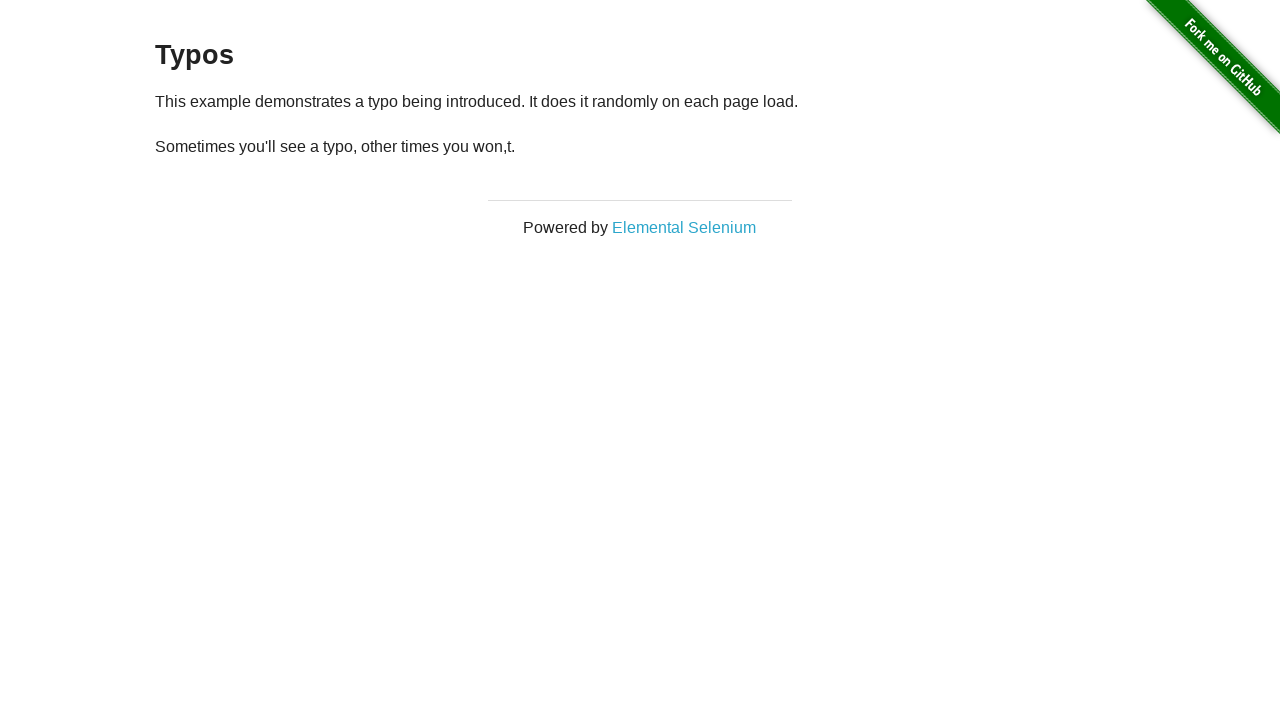

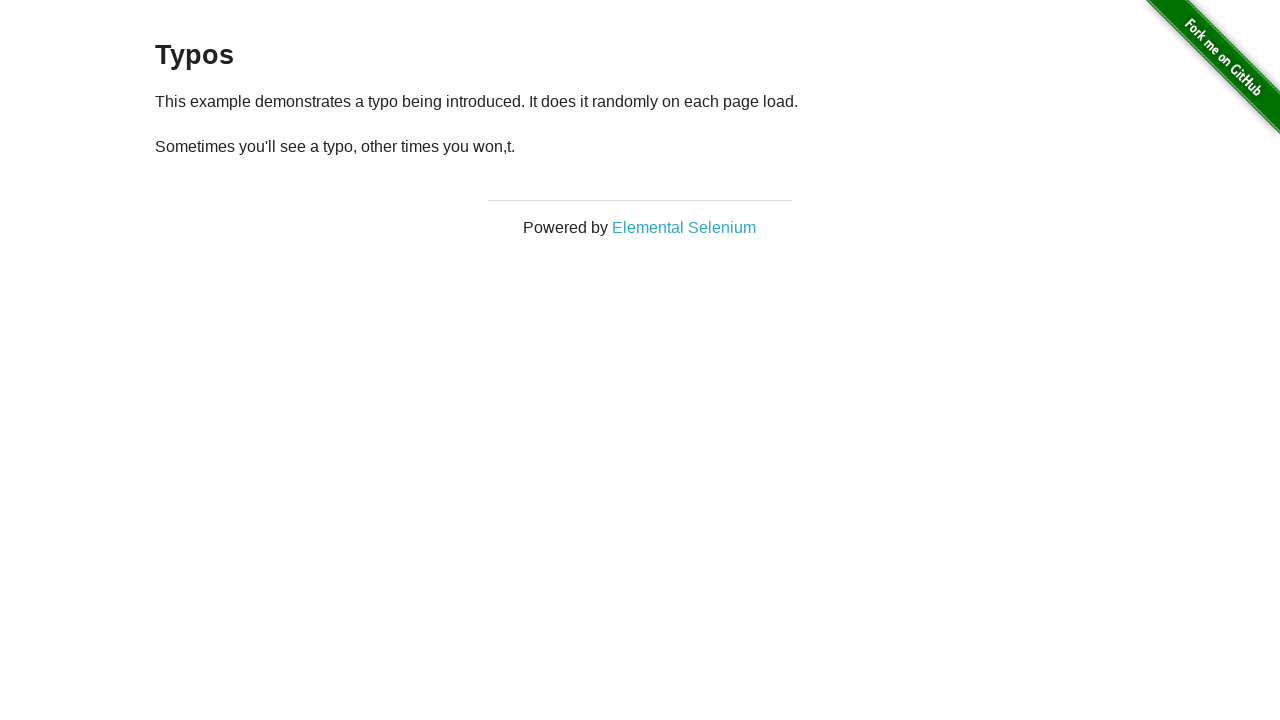